Tests dynamic content functionality by navigating to the landing page, clicking the Dynamic Content link, and refreshing the page multiple times to verify that content changes dynamically.

Starting URL: https://the-internet.herokuapp.com/

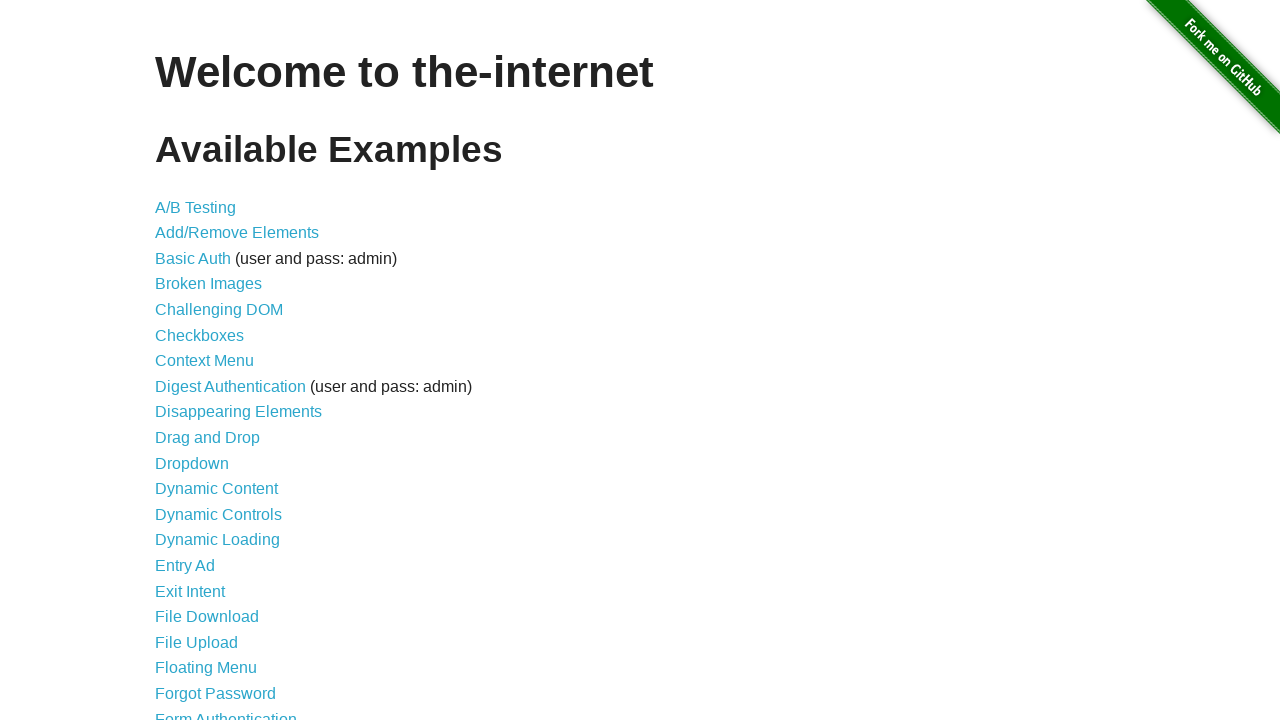

Landing page loaded with 'Welcome to the-internet' text
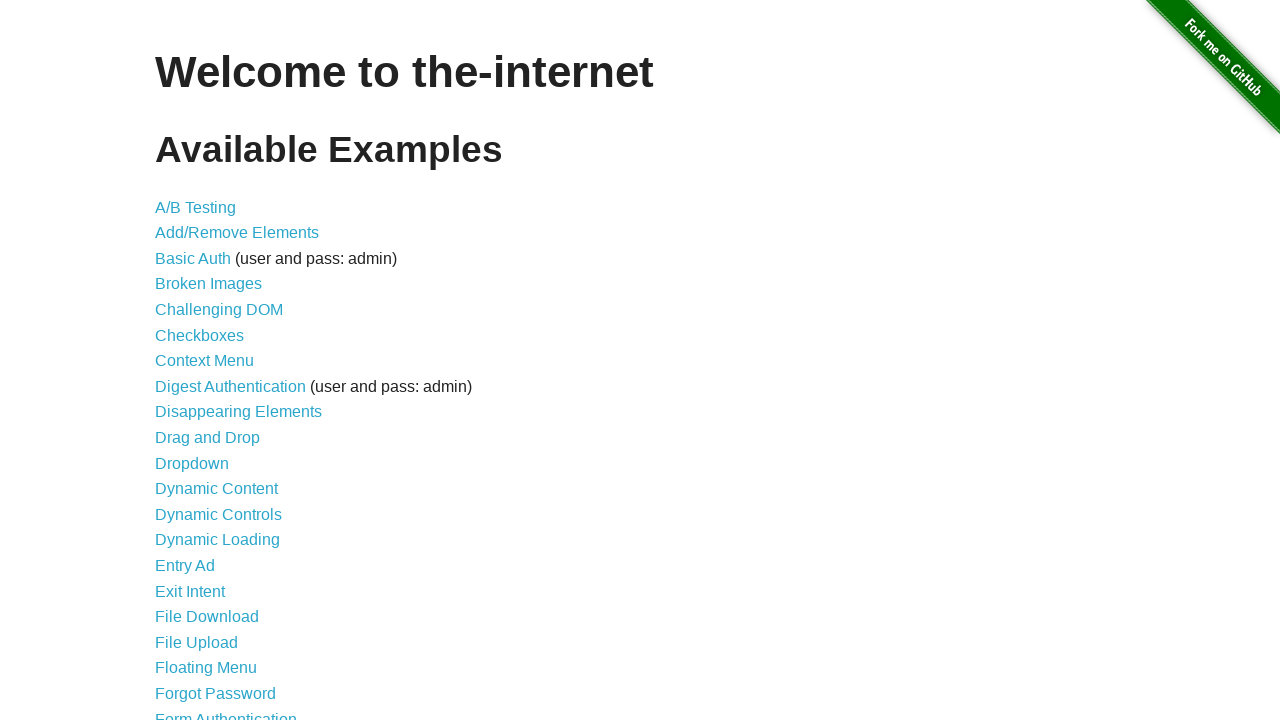

Clicked Dynamic Content link at (216, 489) on a[href='/dynamic_content']
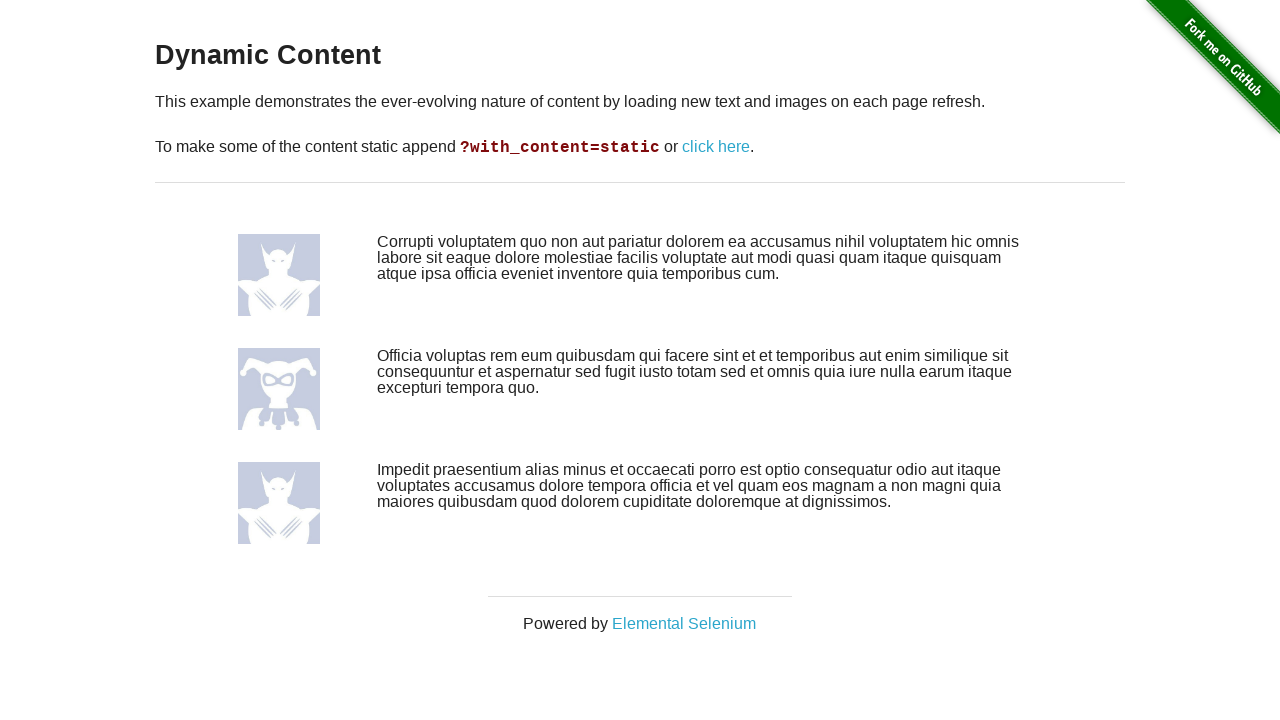

Dynamic content page loaded with images visible
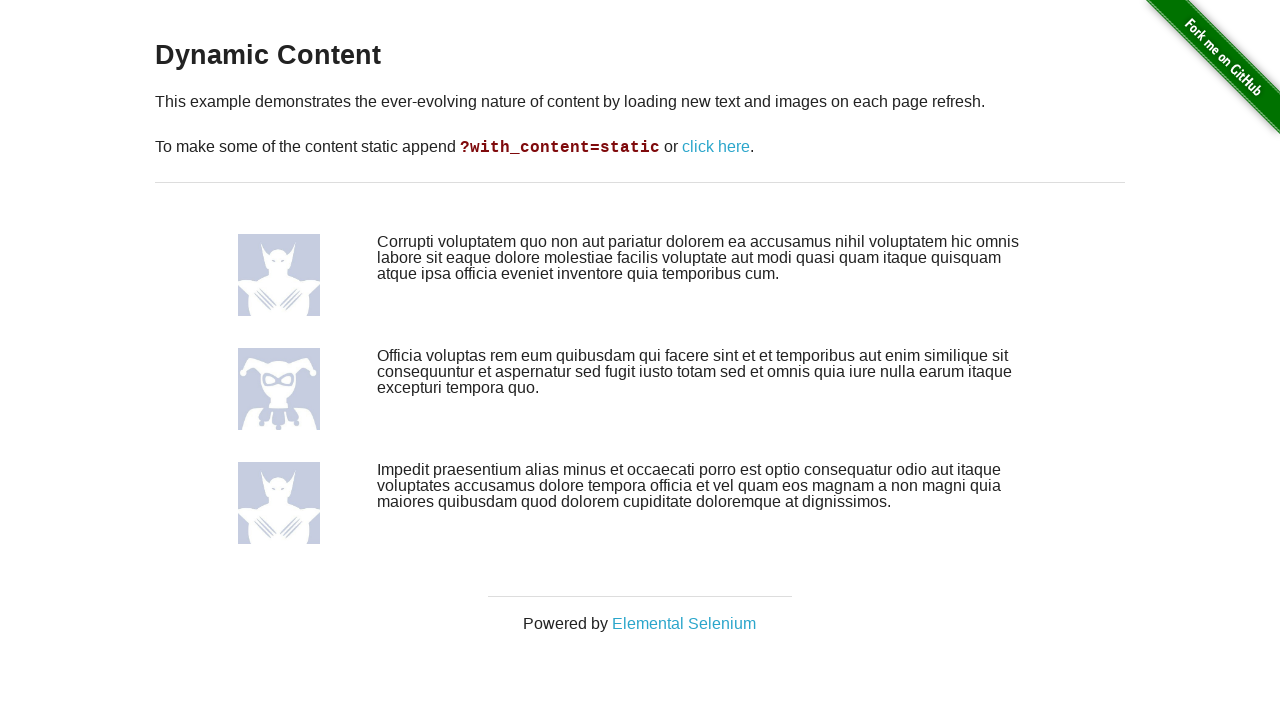

Page refreshed to observe dynamic content change
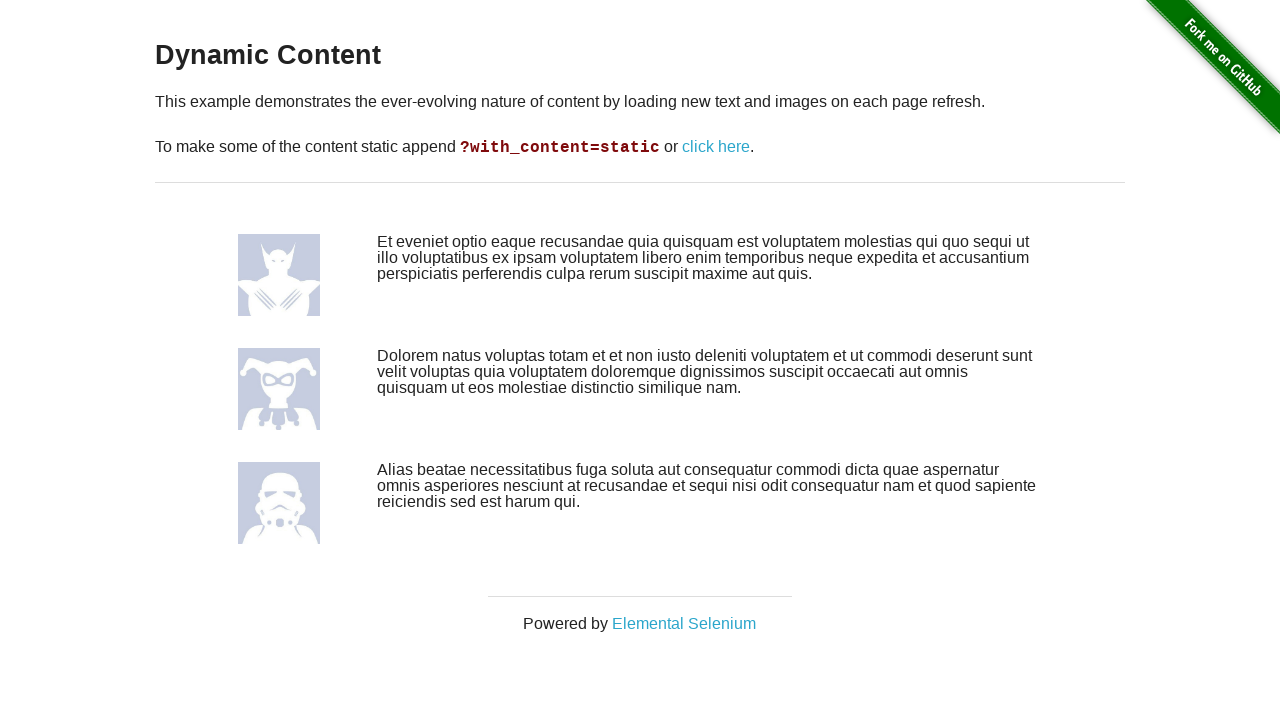

Images loaded after first refresh
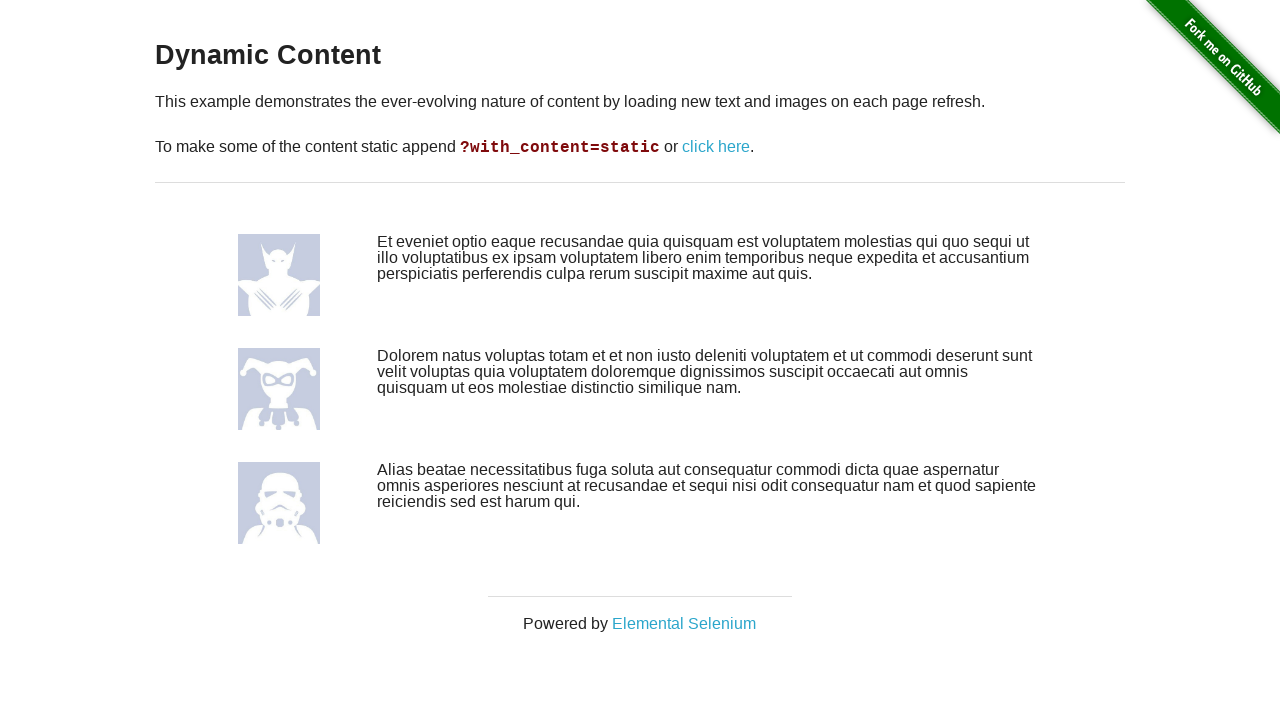

Page refreshed again to verify dynamic content continues to change
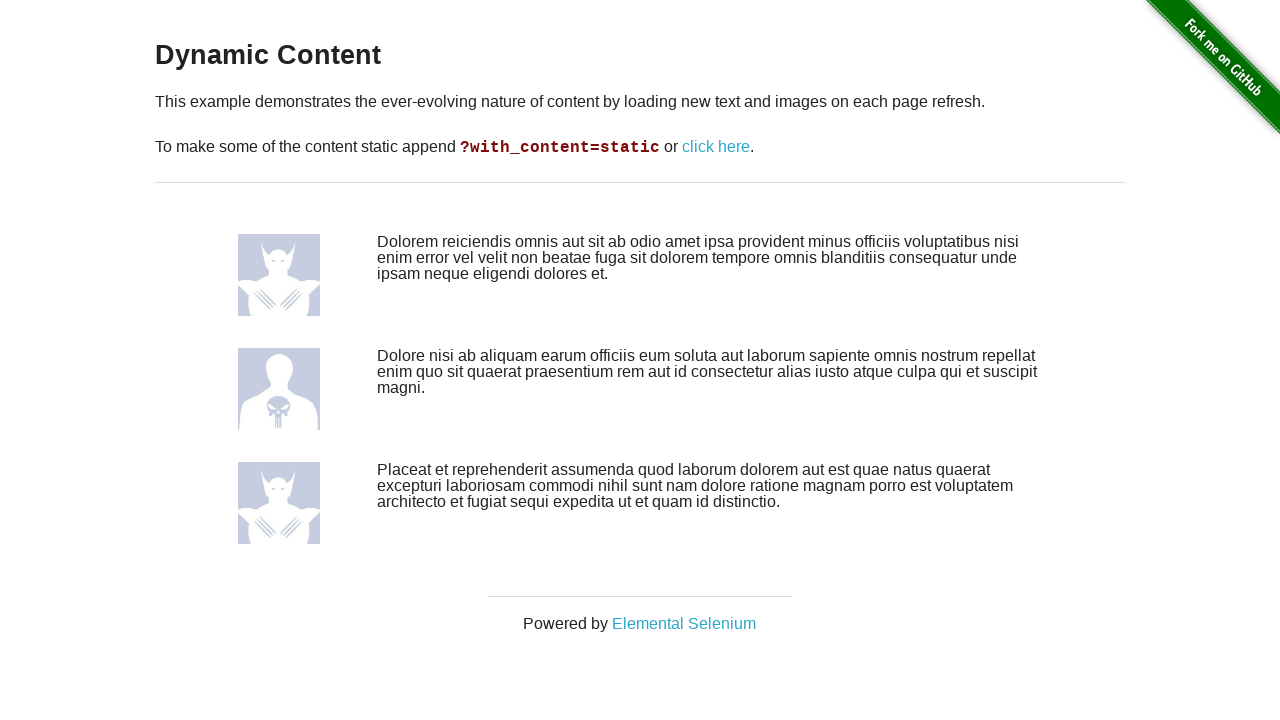

Verified dynamic content images are present in the content area
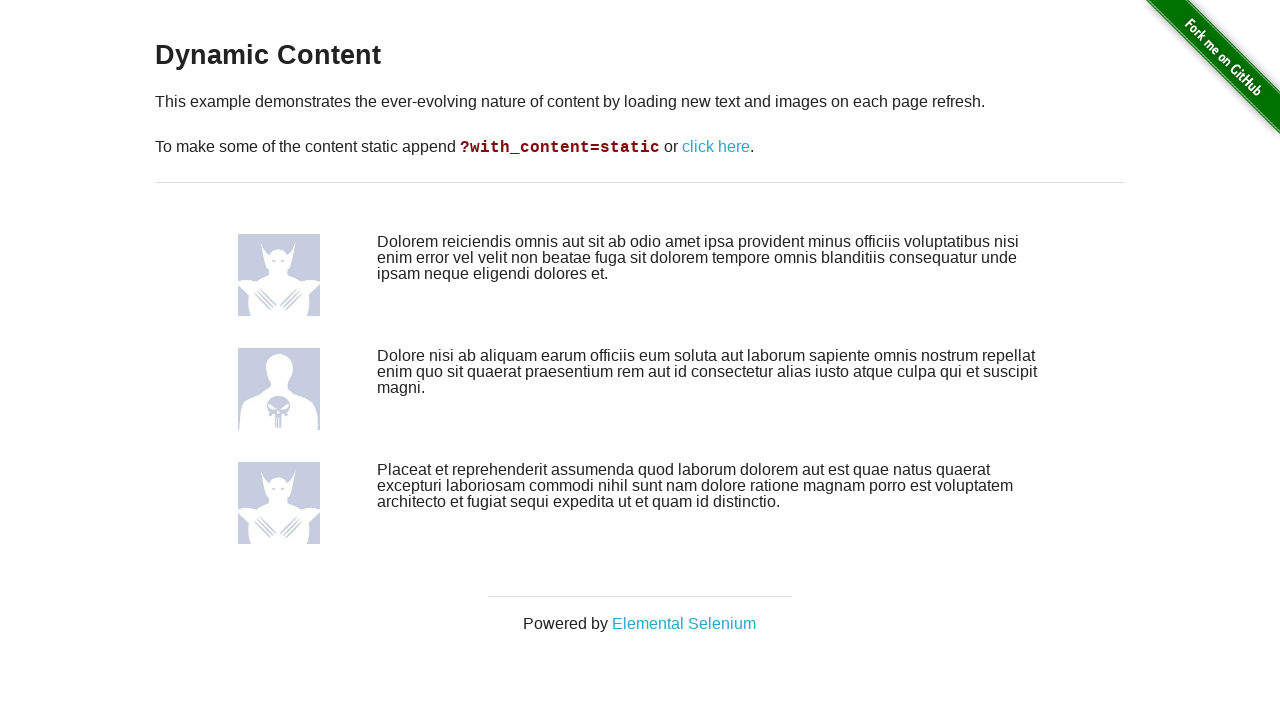

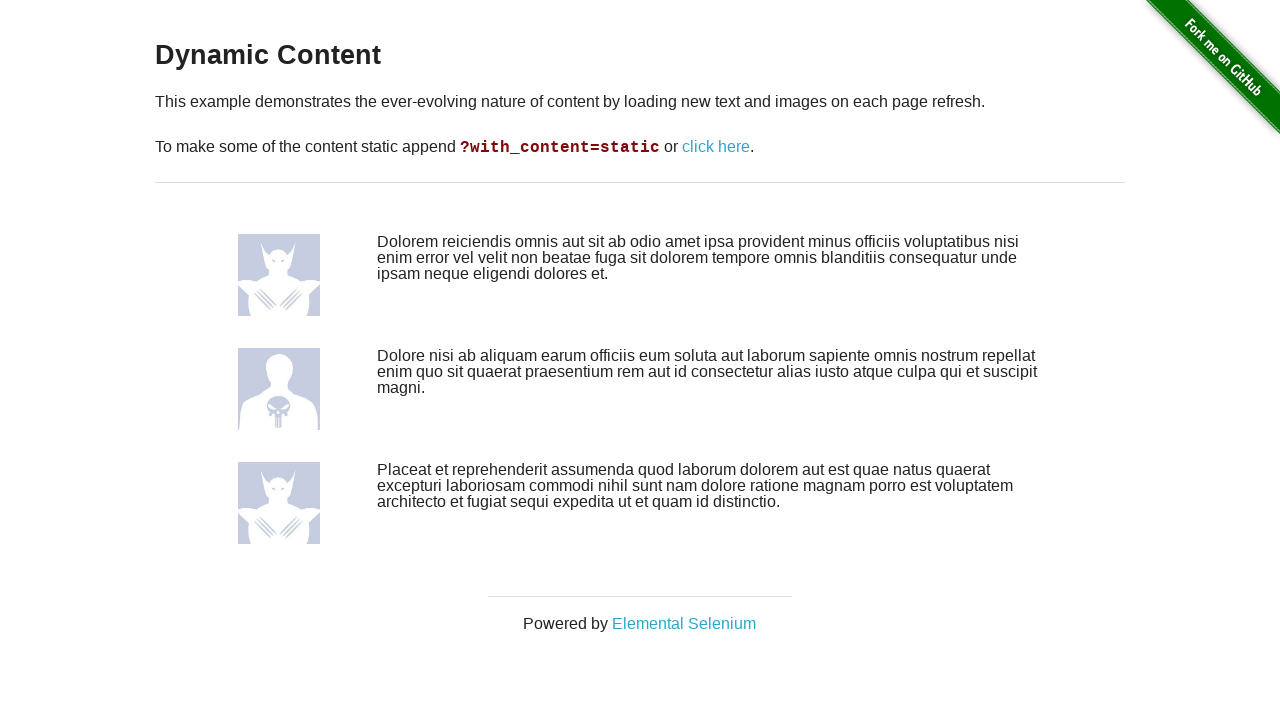